Tests browser navigation methods by navigating to two different websites, then using back, forward, and refresh navigation actions.

Starting URL: https://opensource-demo.orangehrmlive.com/

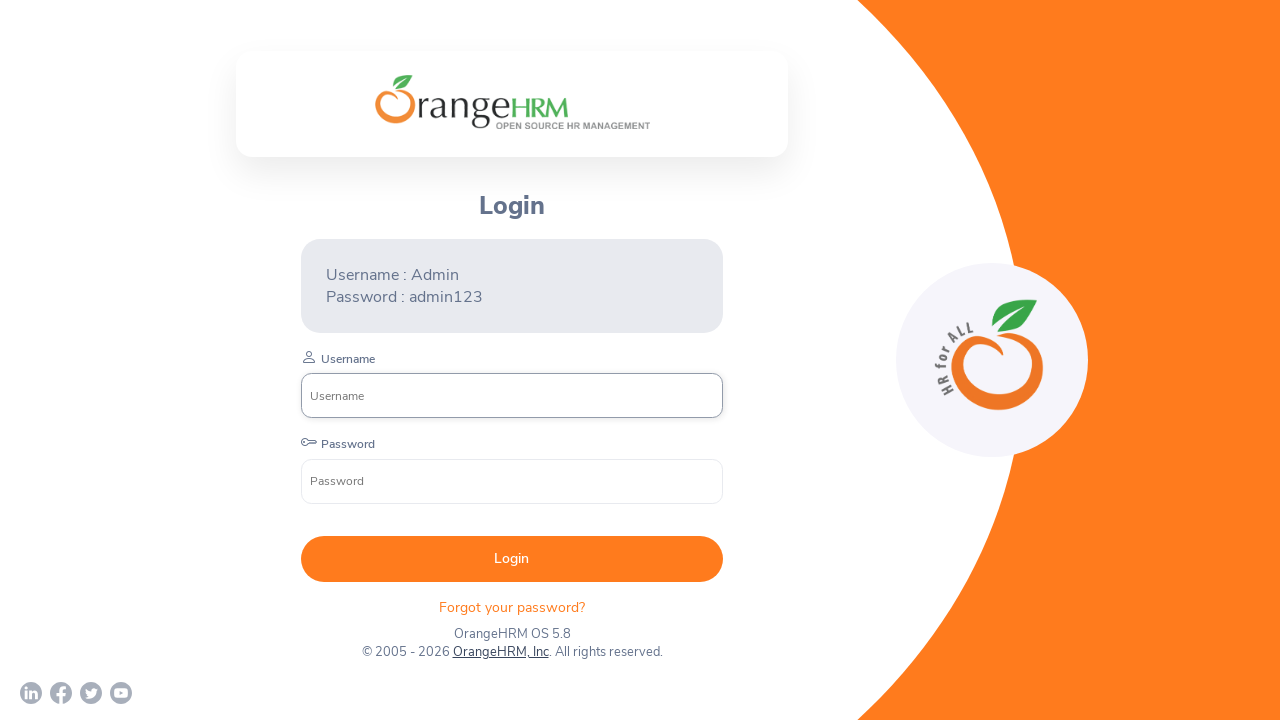

Navigated to https://demo.opencart.com/
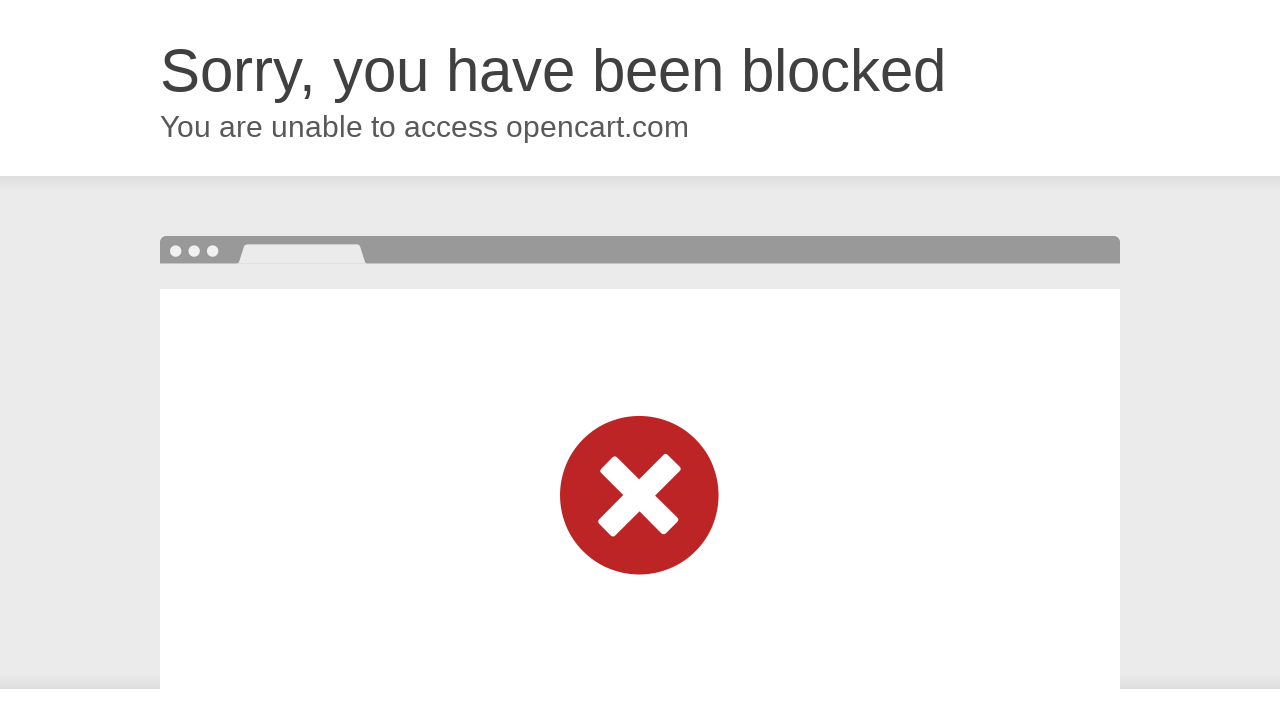

Navigated back to https://opensource-demo.orangehrmlive.com/
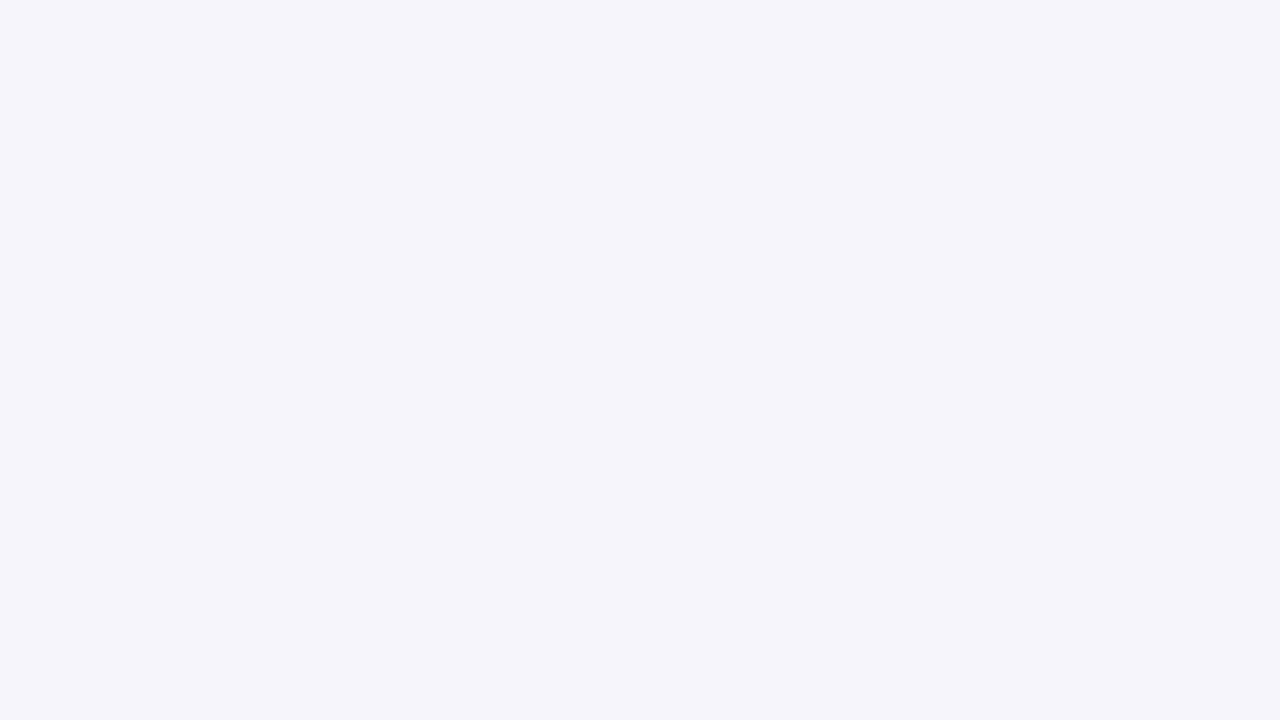

Navigated forward to https://demo.opencart.com/
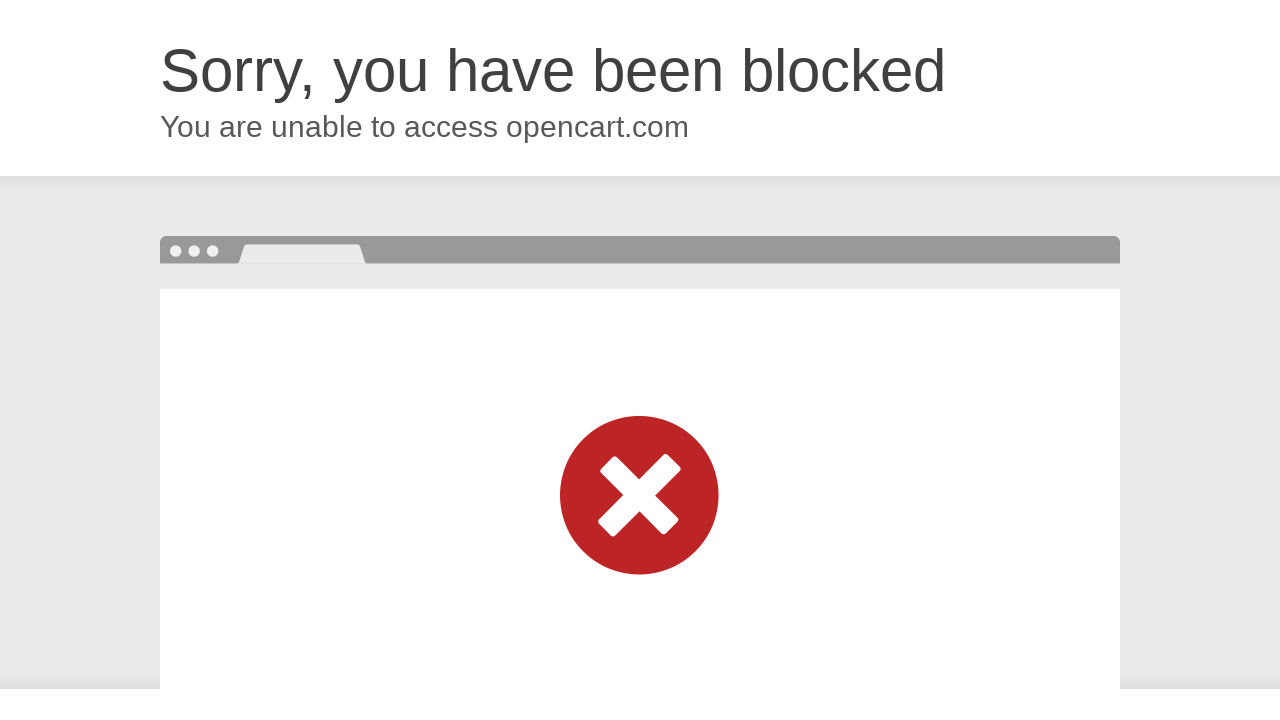

Refreshed the current page
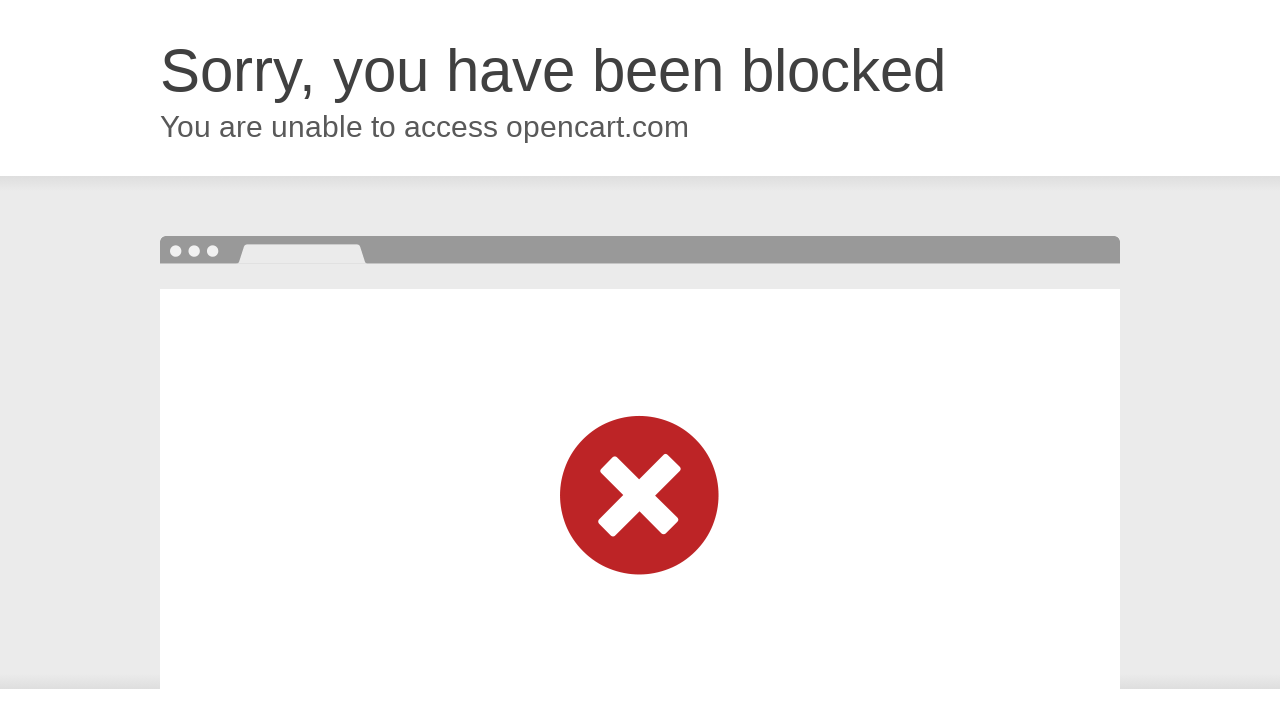

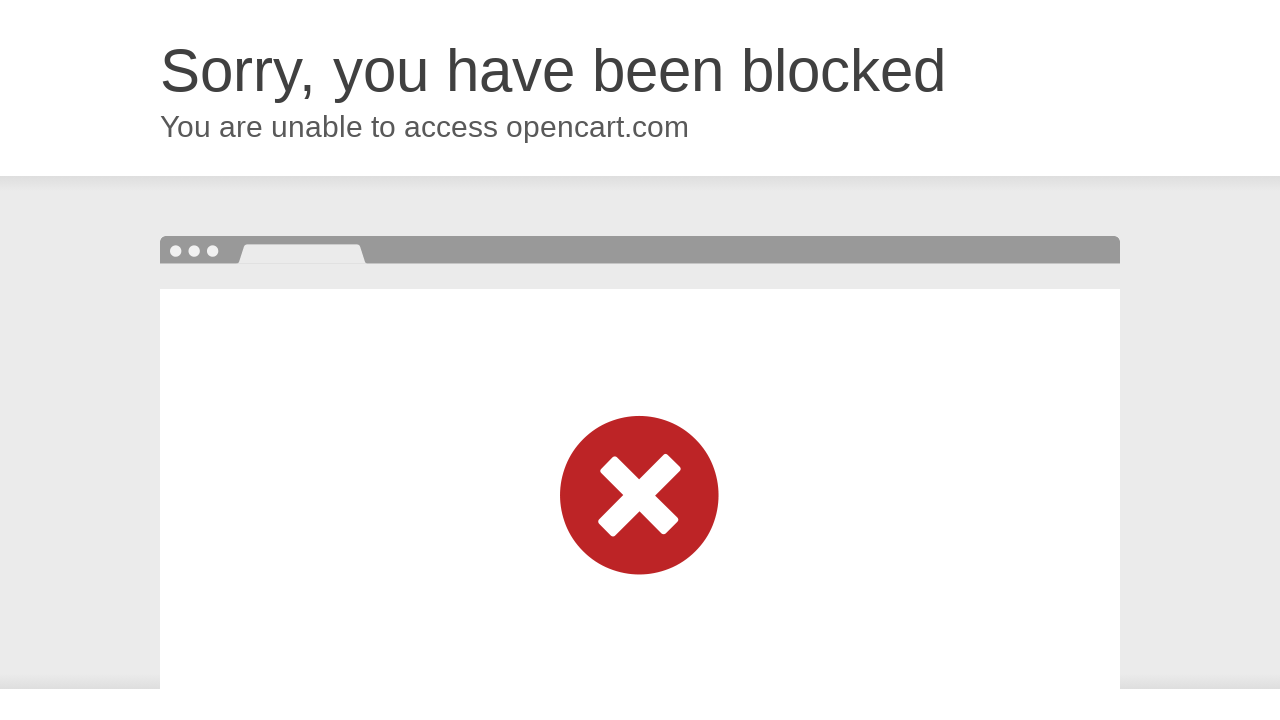